Tests navigation to an about page by clicking on a collapsible section to expand it, then clicking on a link within that section

Starting URL: https://eviltester.github.io/synchole/collapseable.html

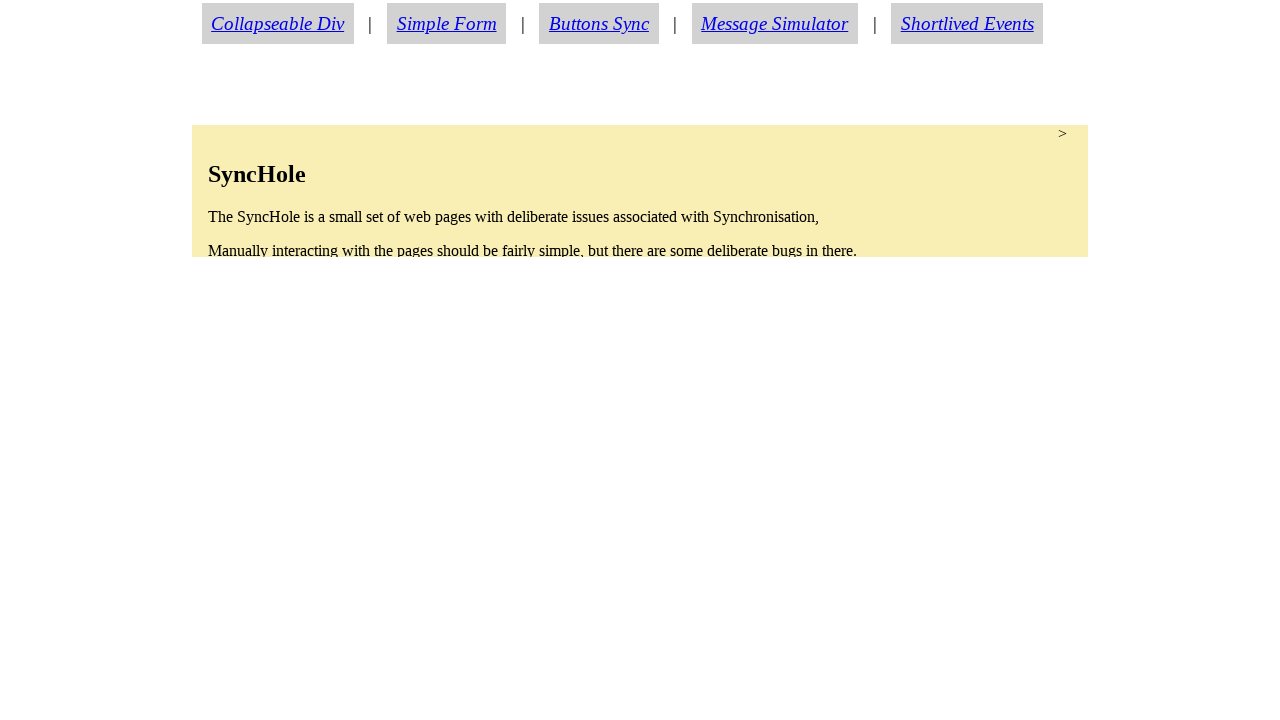

Clicked on collapsible section to expand it at (640, 191) on section.condense
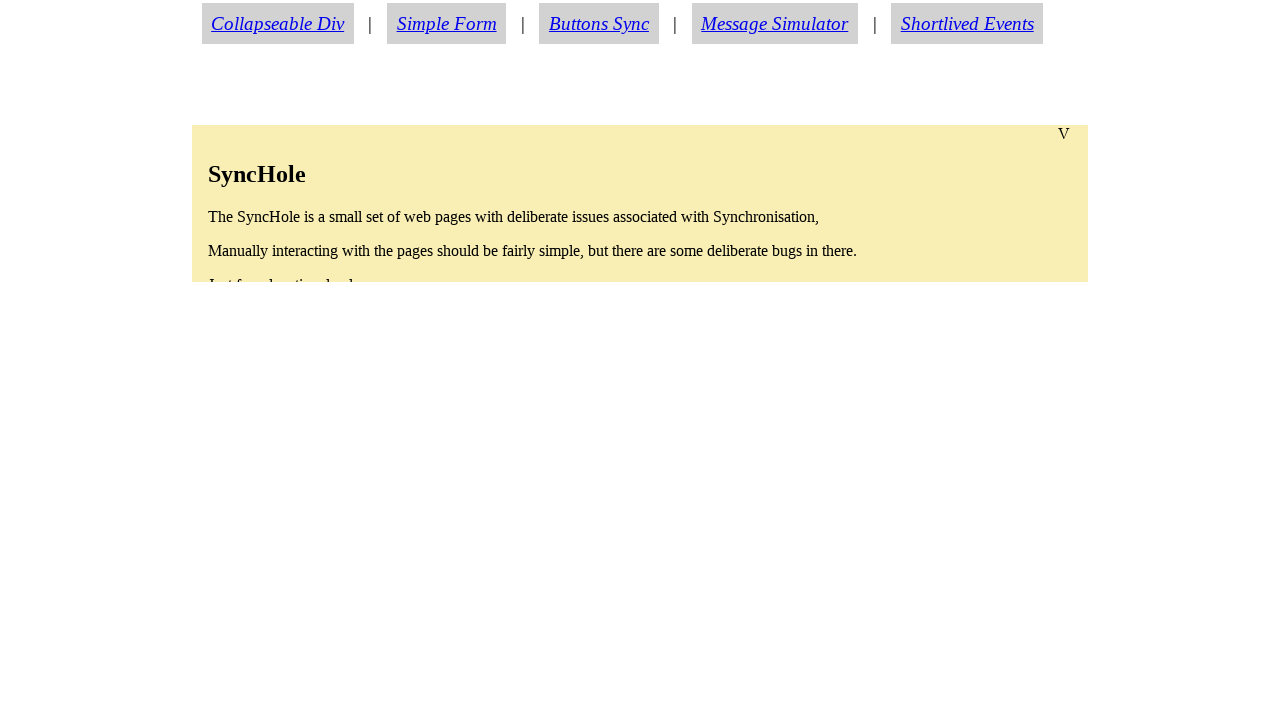

About link became visible after section expanded
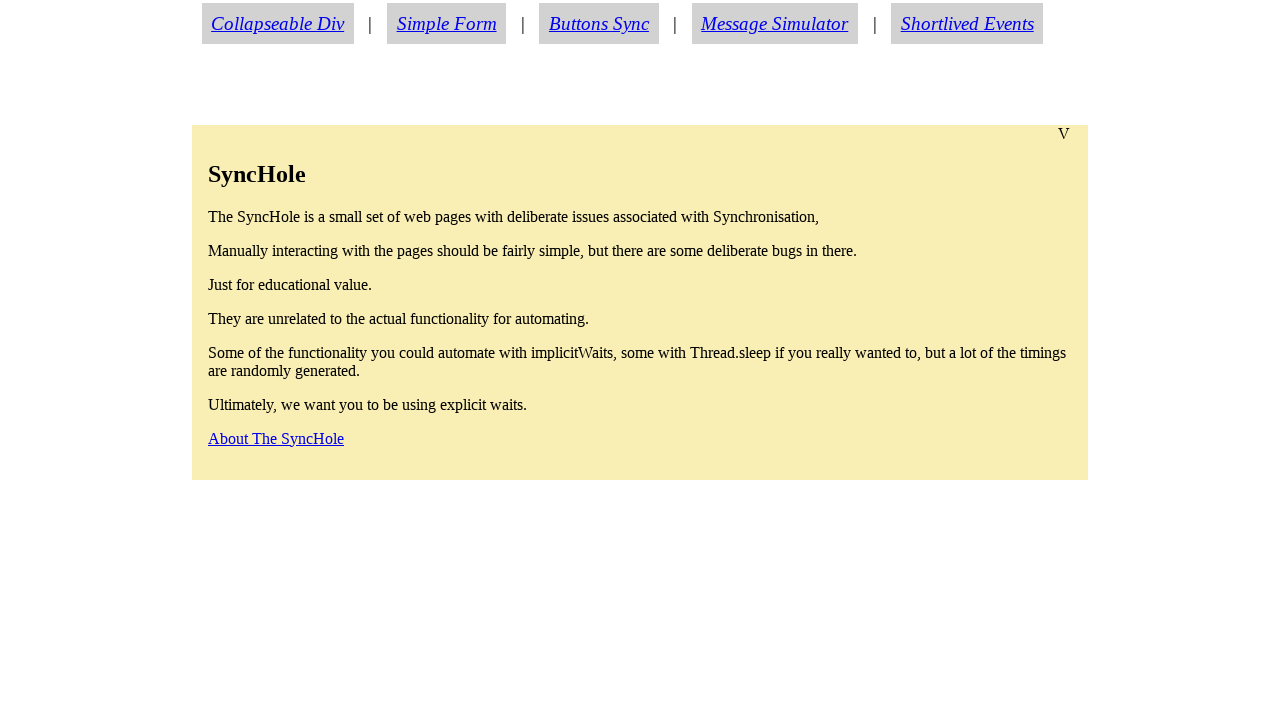

Clicked on about link at (276, 438) on a#aboutlink
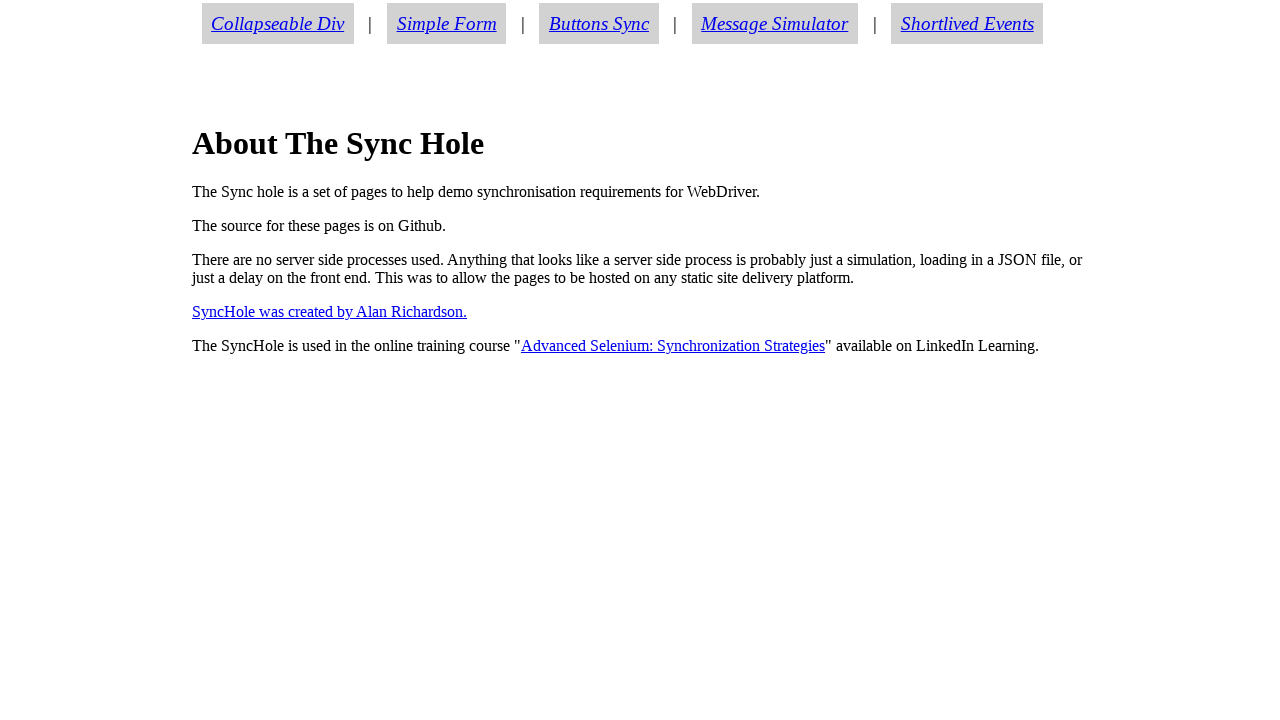

Successfully navigated to about page
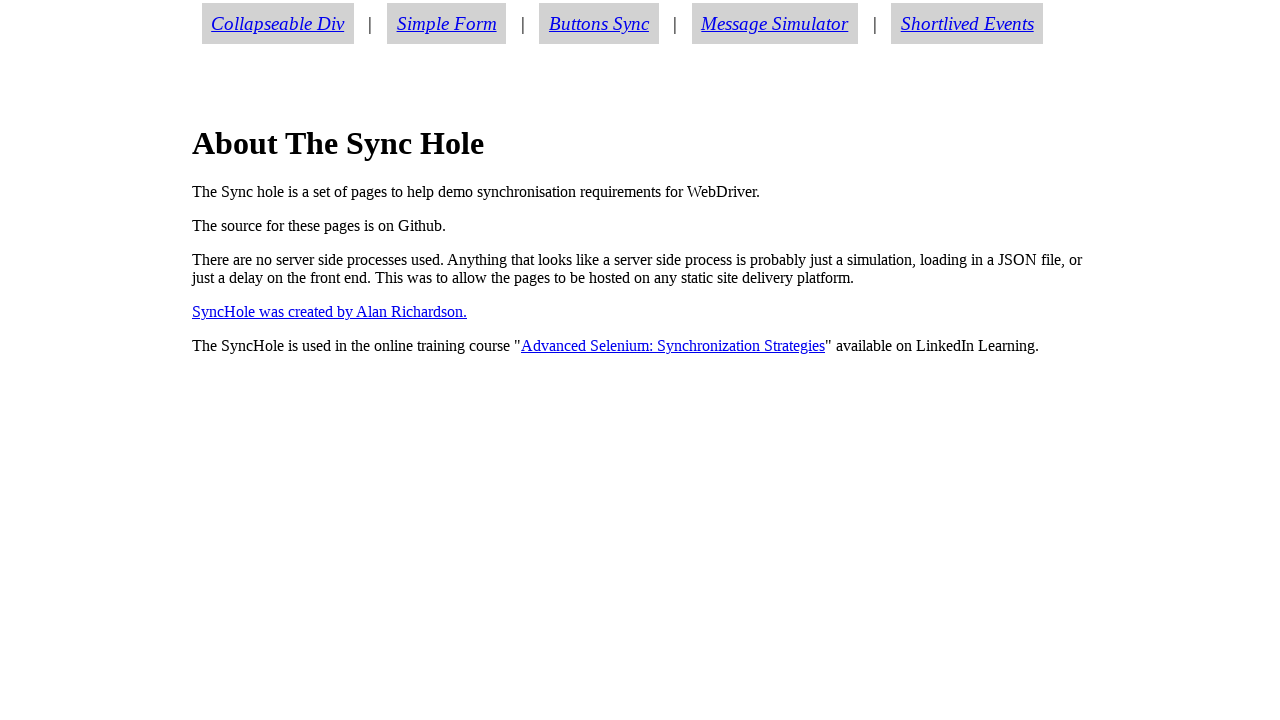

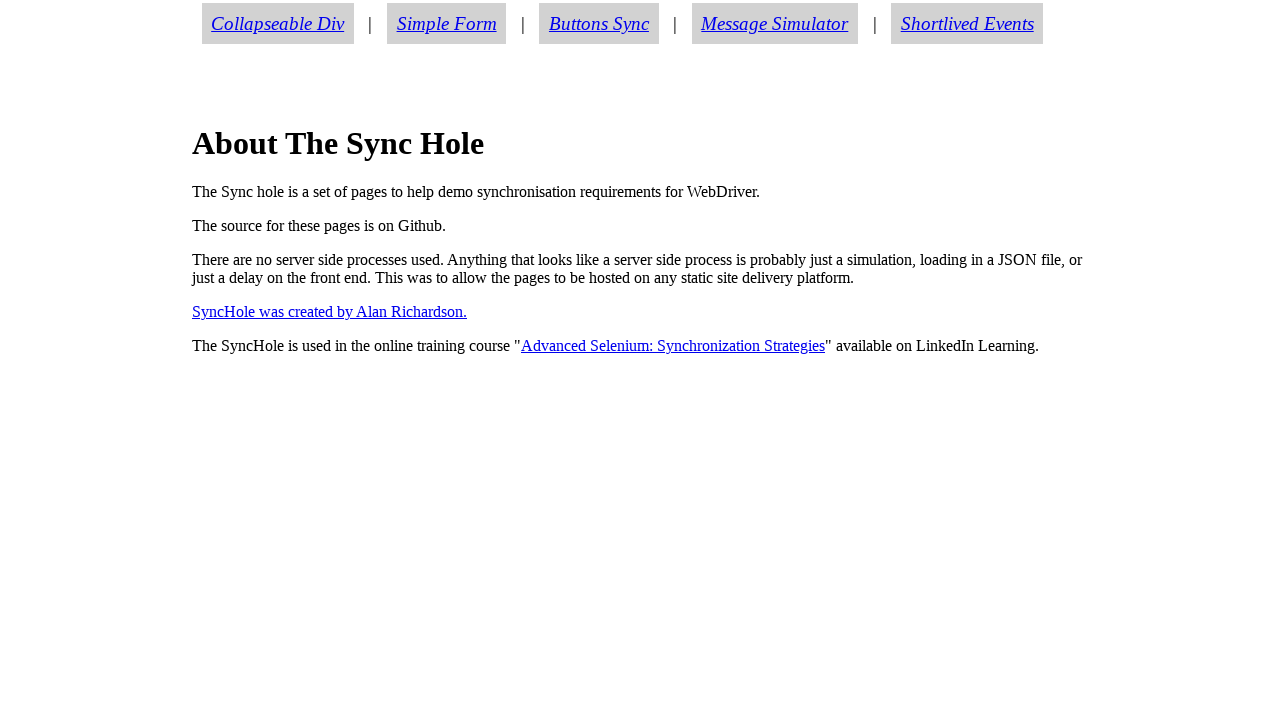